Tests navigation through Browse Languages and Start menu items, then verifies the welcome heading is displayed

Starting URL: http://www.99-bottles-of-beer.net/

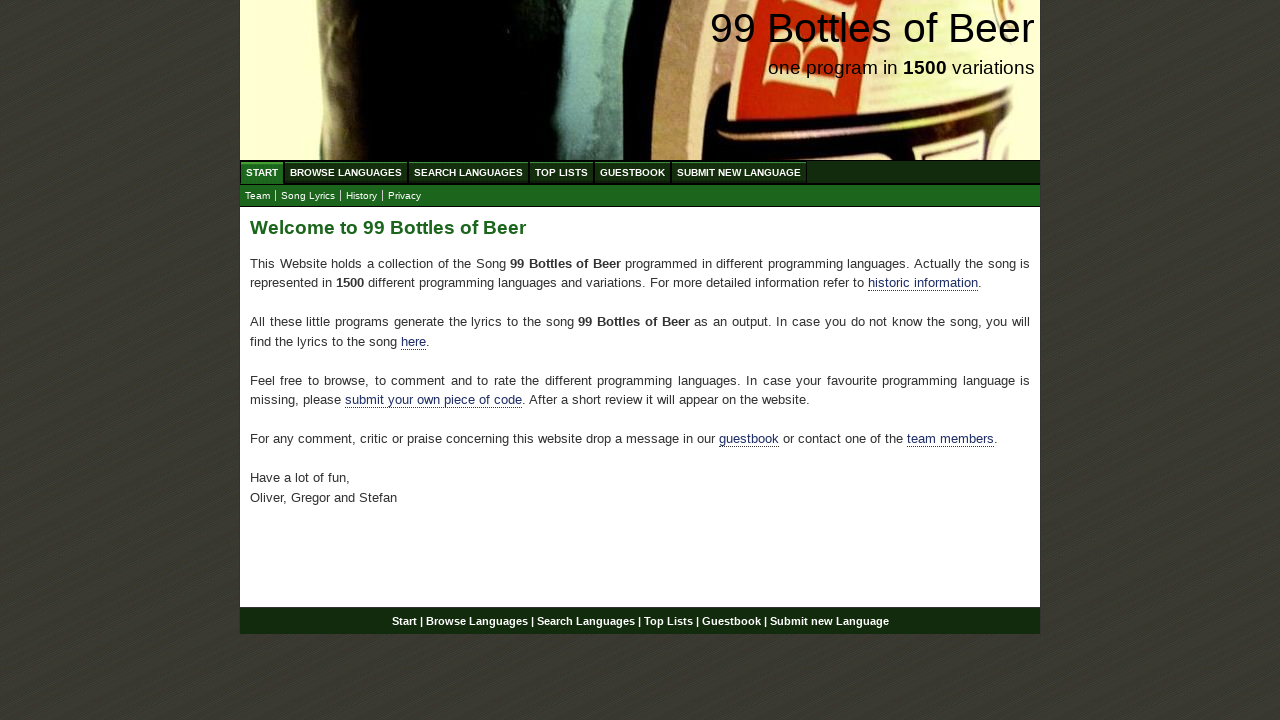

Clicked Browse Languages menu item at (346, 172) on xpath=//a[@href='/abc.html']
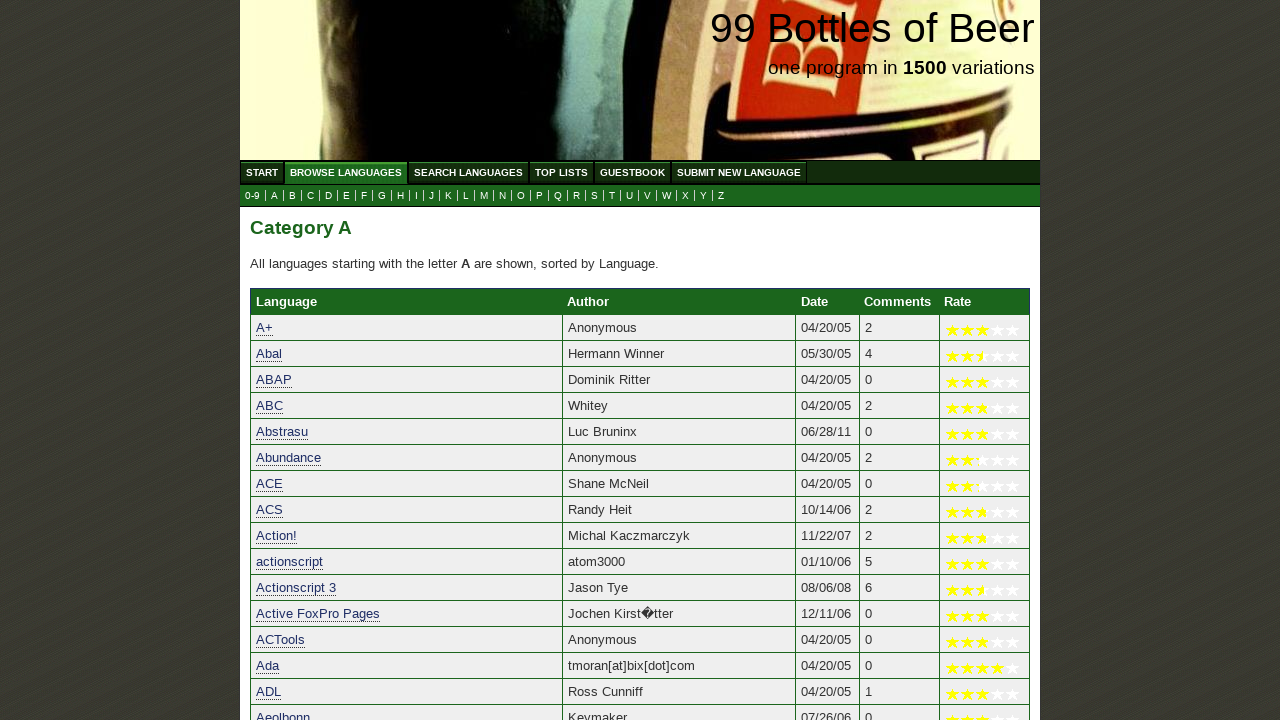

Clicked Start menu item to navigate back at (262, 172) on xpath=//a[@href='/']
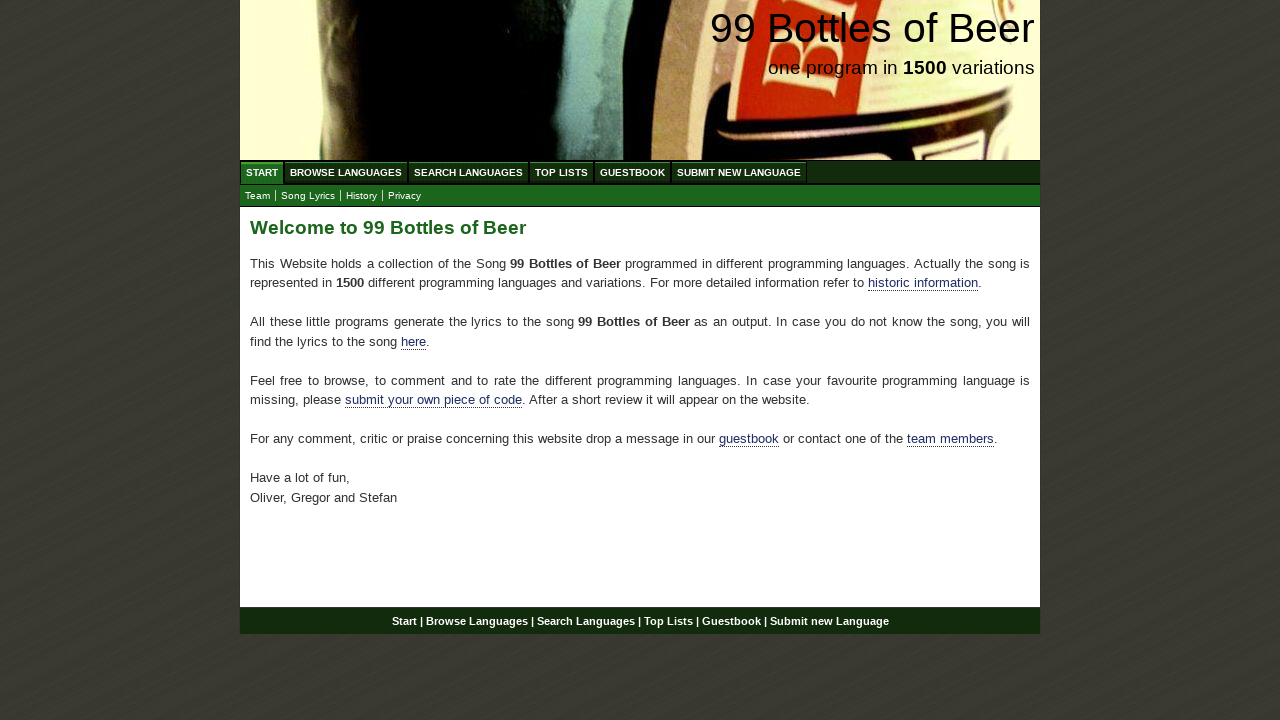

Verified welcome heading is displayed
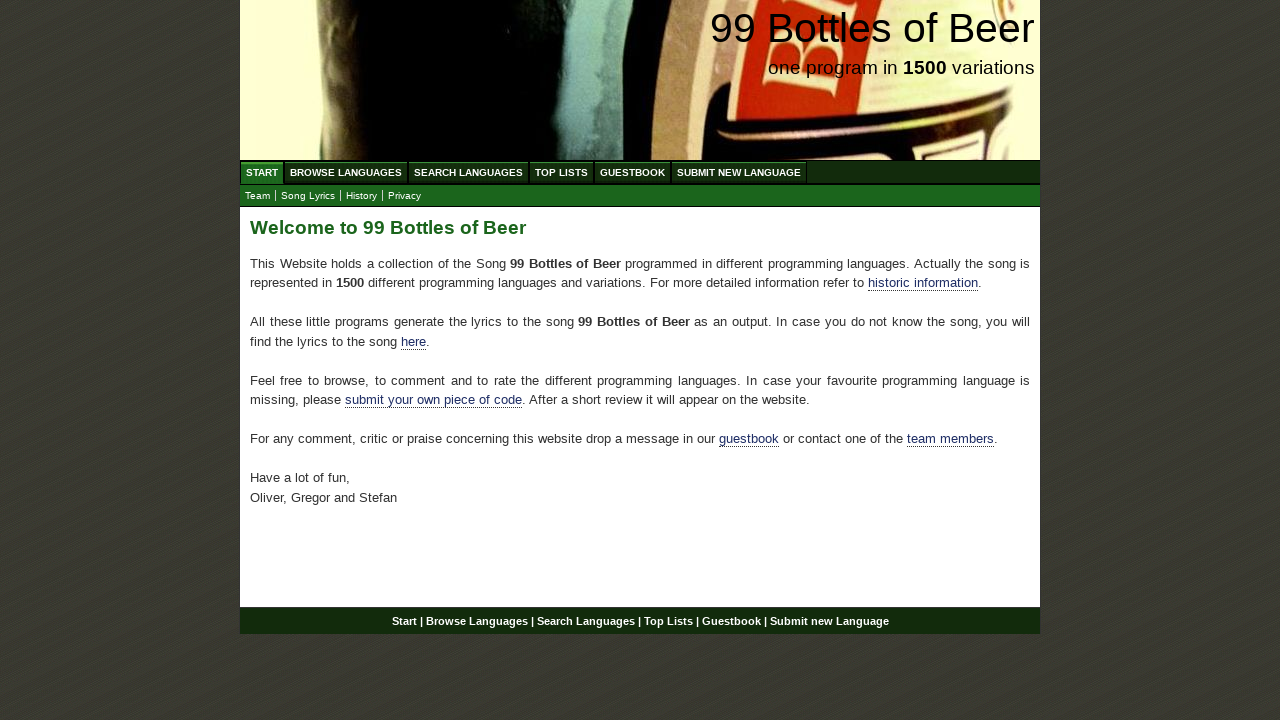

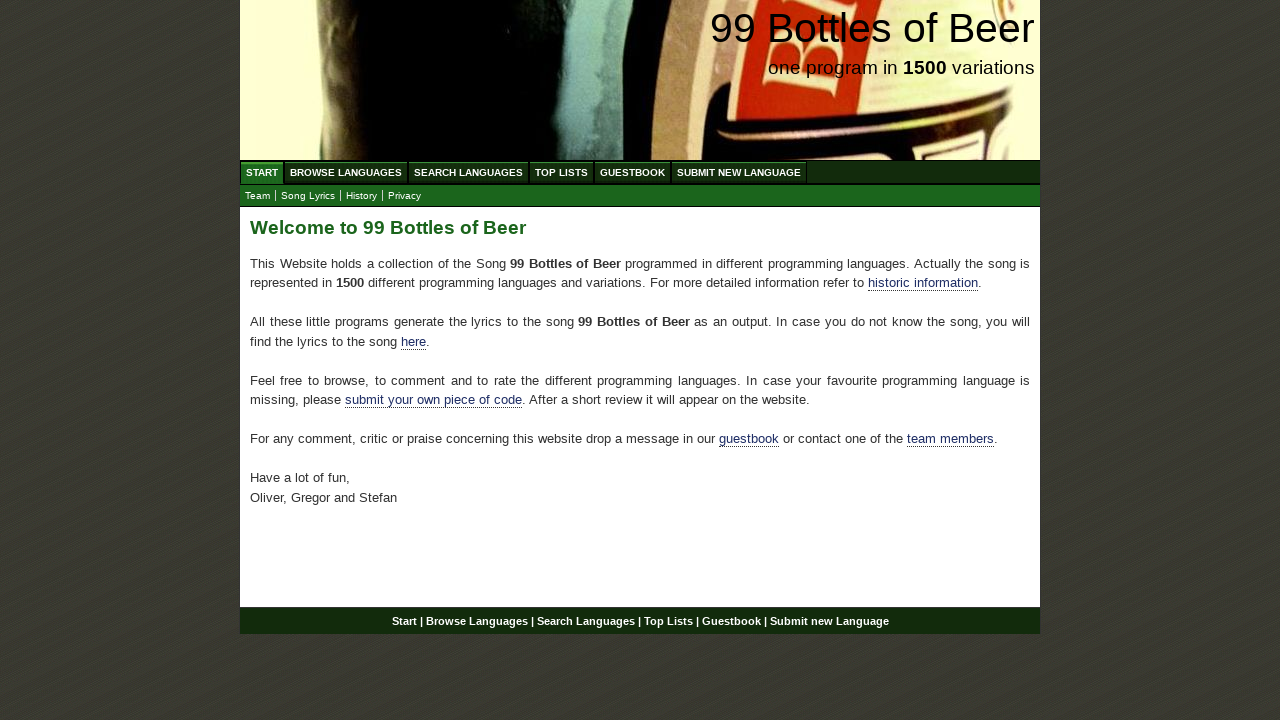